Tests a web form submission by filling a text field and clicking submit, then verifies the success message

Starting URL: https://www.selenium.dev/selenium/web/web-form.html

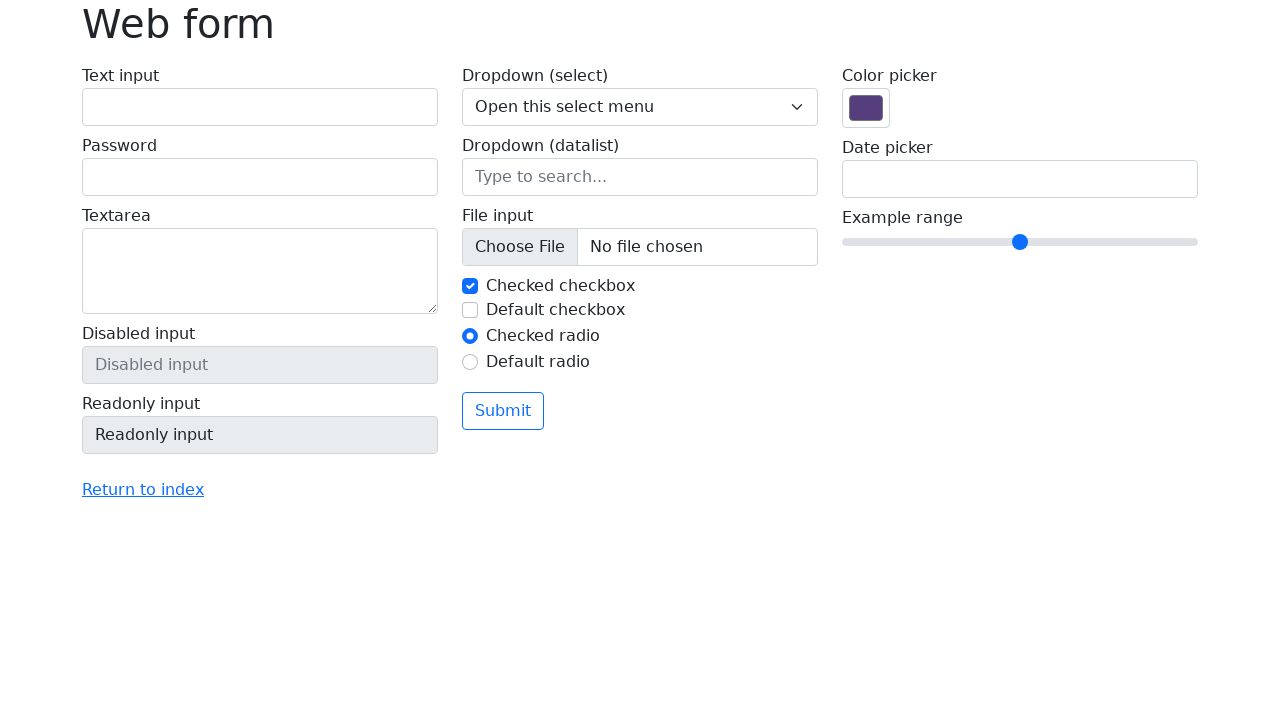

Filled text input field with 'Selenium' on input[name='my-text']
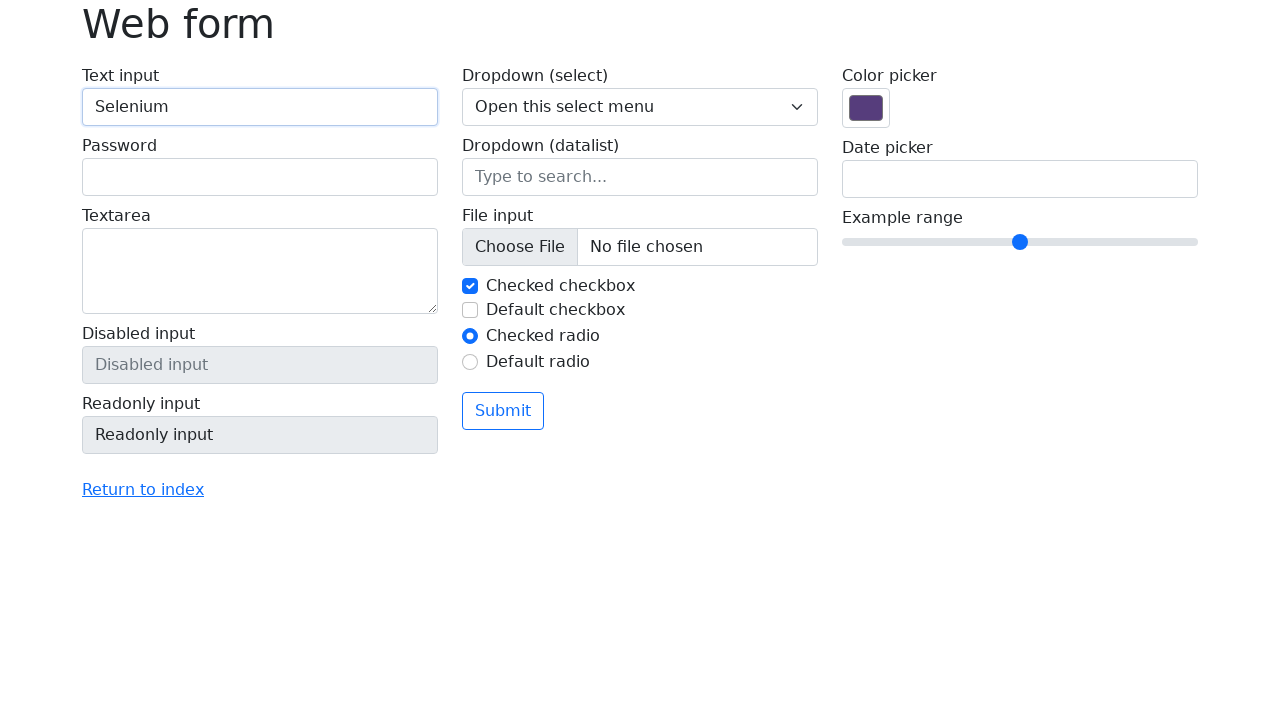

Clicked submit button at (503, 411) on button
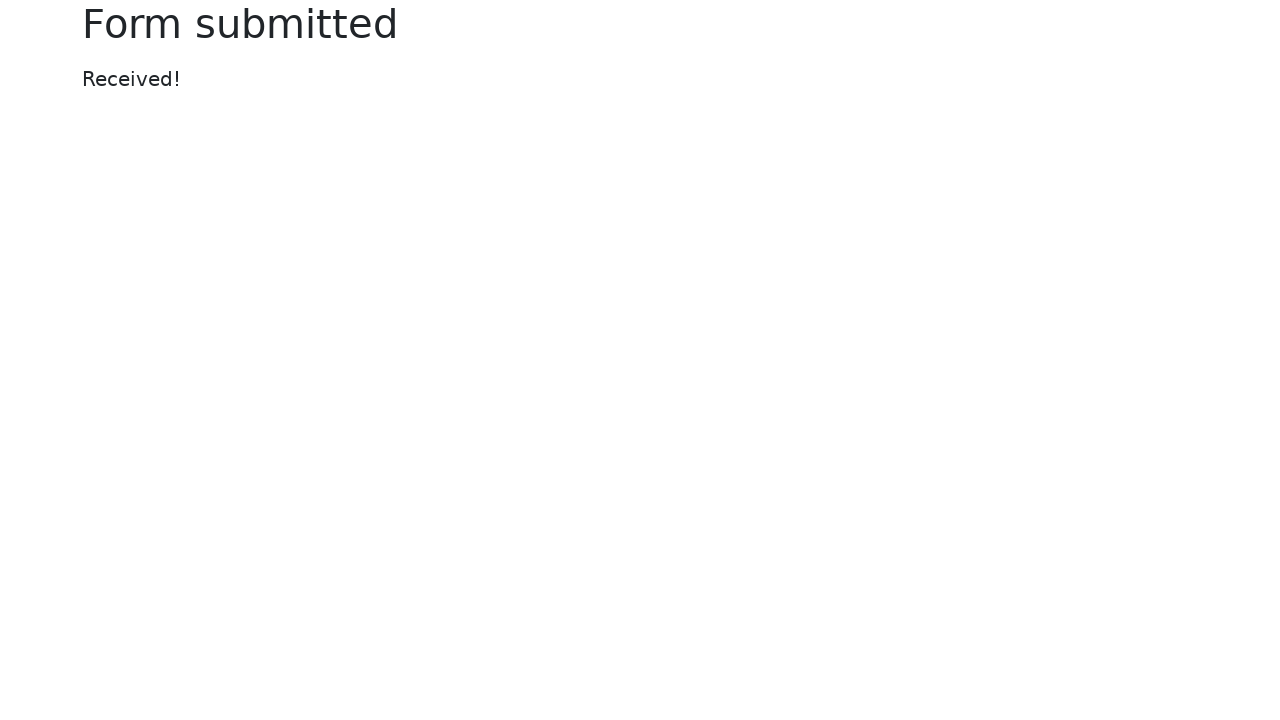

Success message element loaded
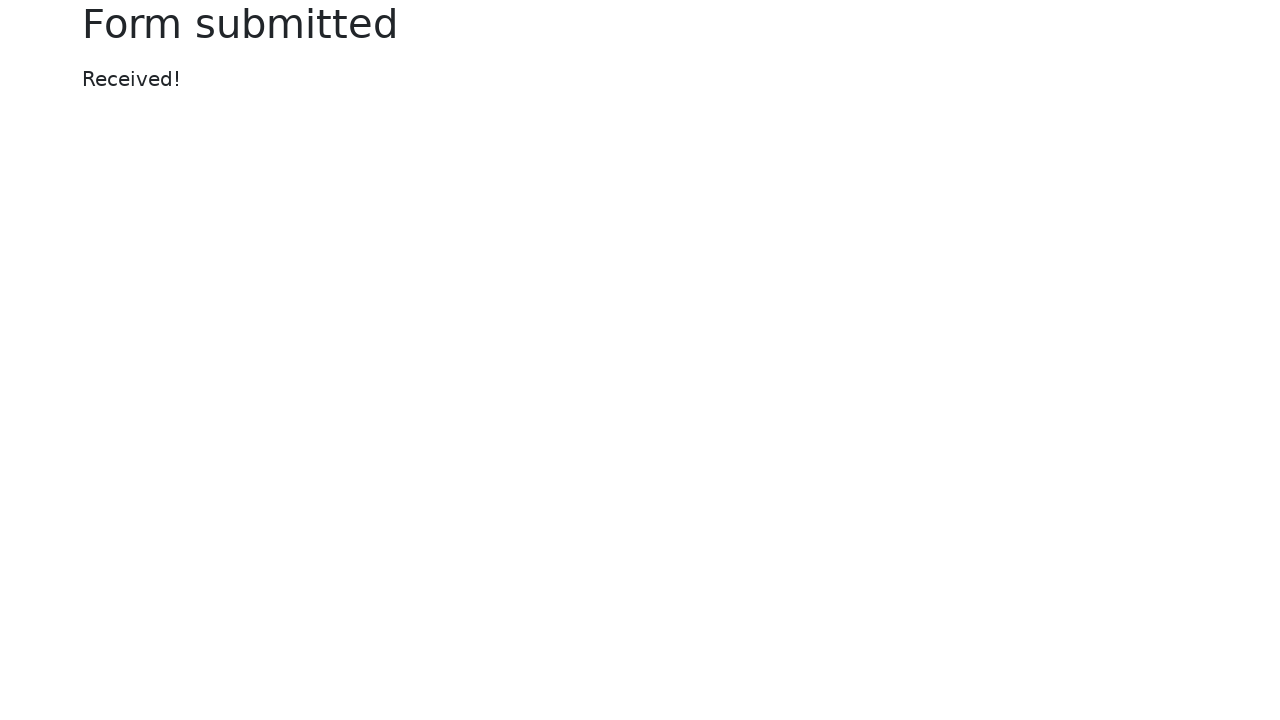

Retrieved success message text
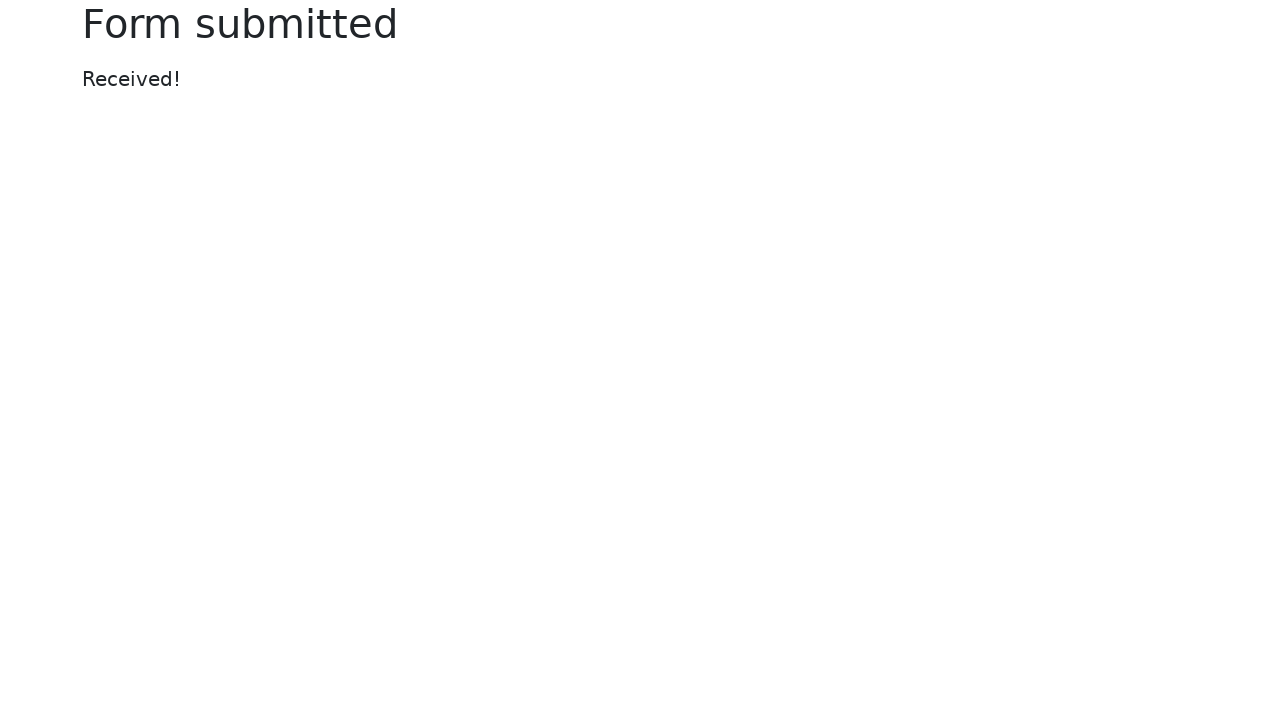

Verified success message displays 'Received!'
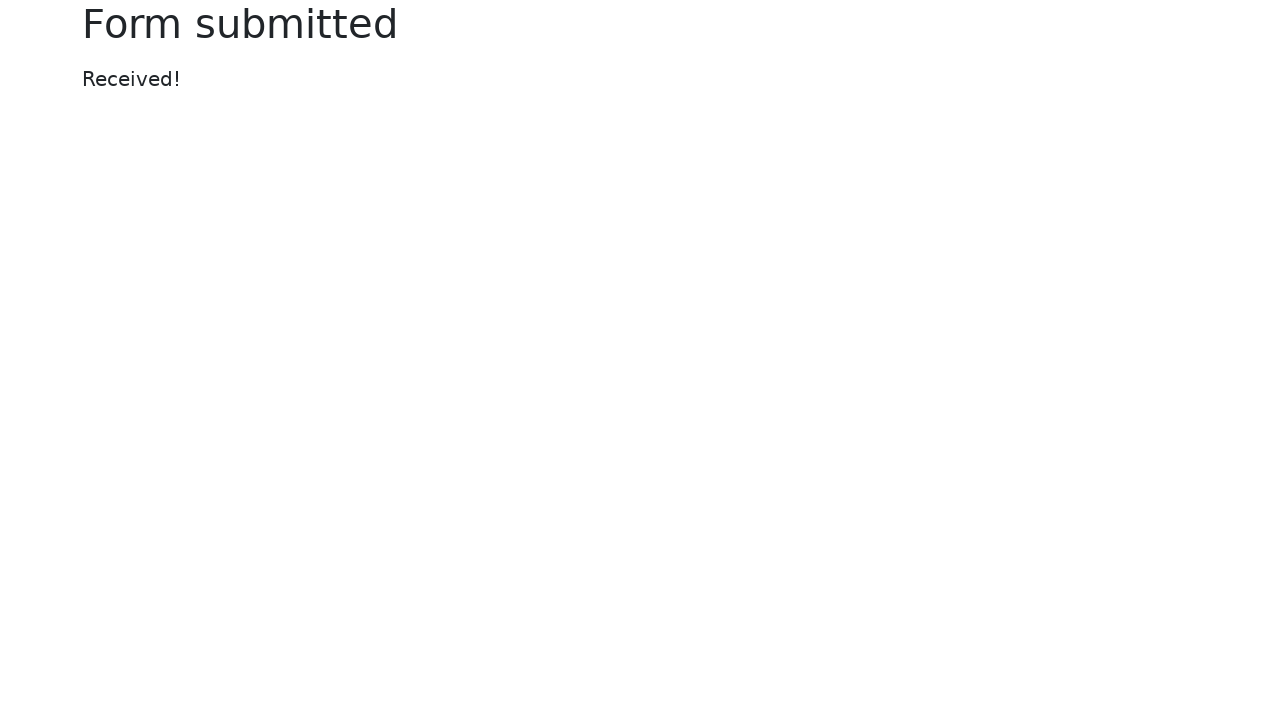

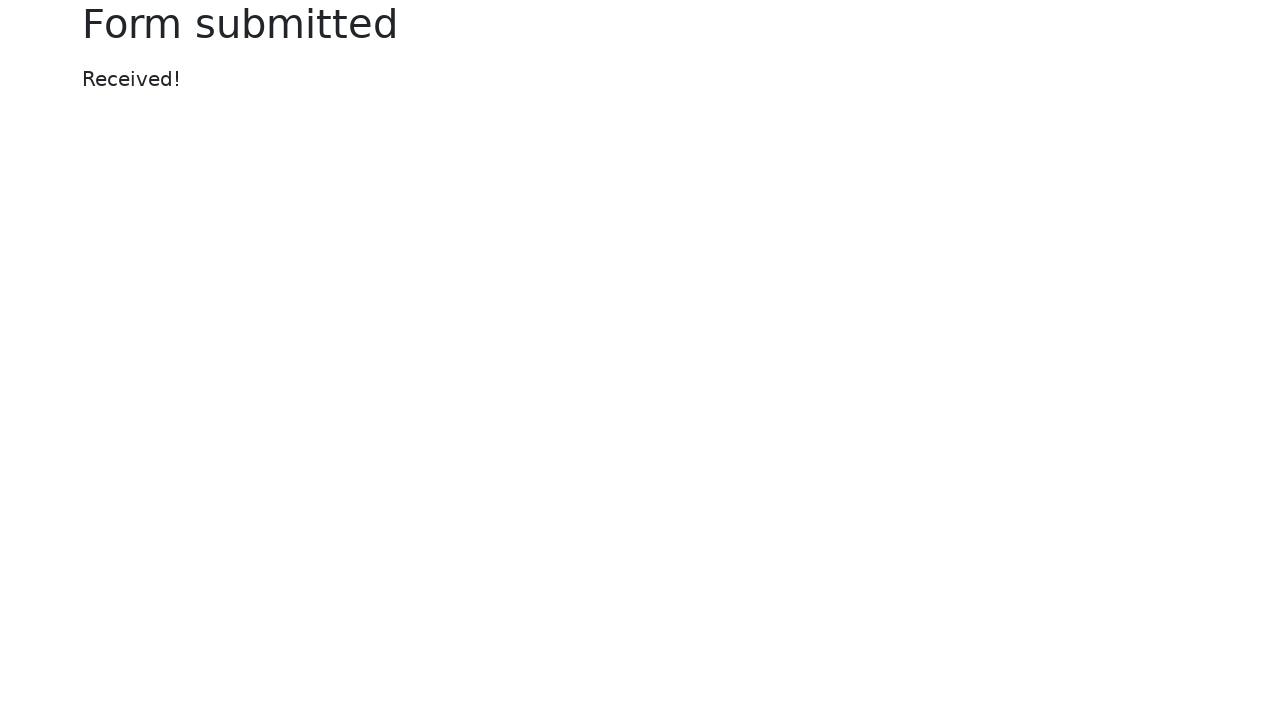